Tests addition operation (7+4=11) on Build 1 of the calculator

Starting URL: https://testsheepnz.github.io/BasicCalculator

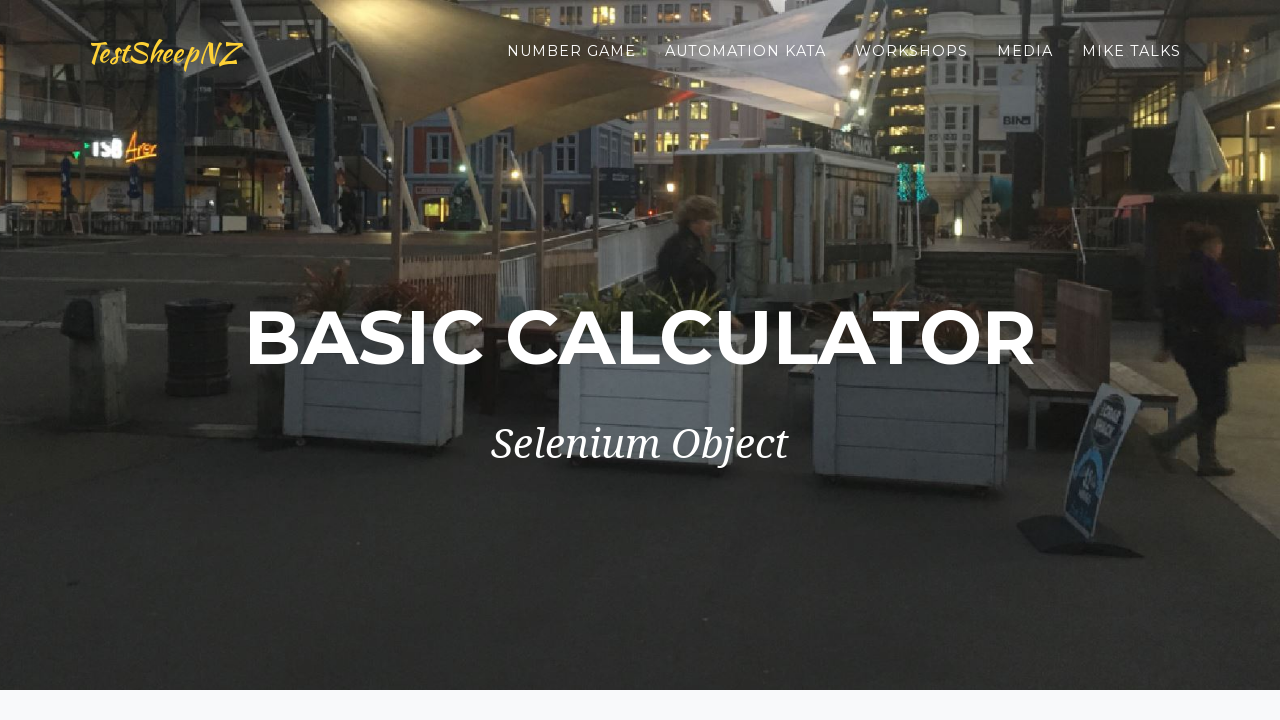

Selected Build 1 from build dropdown on #selectBuild
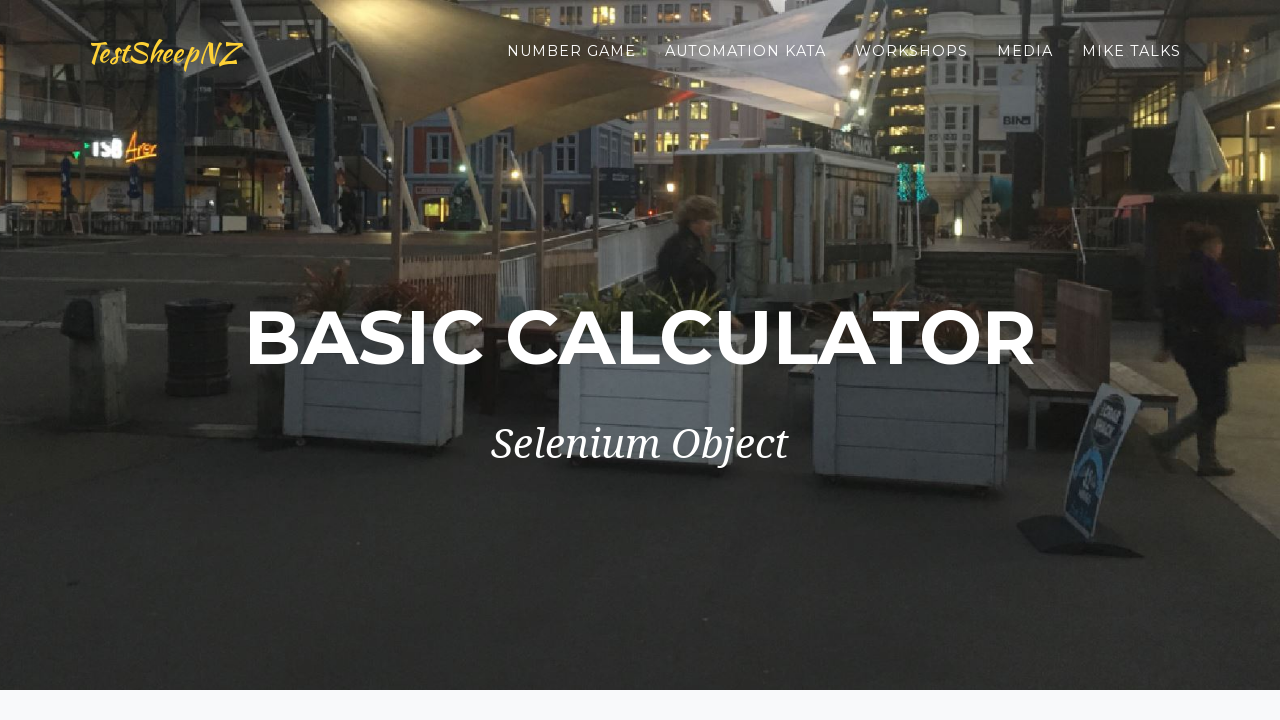

Selected addition operation from operation dropdown on #selectOperationDropdown
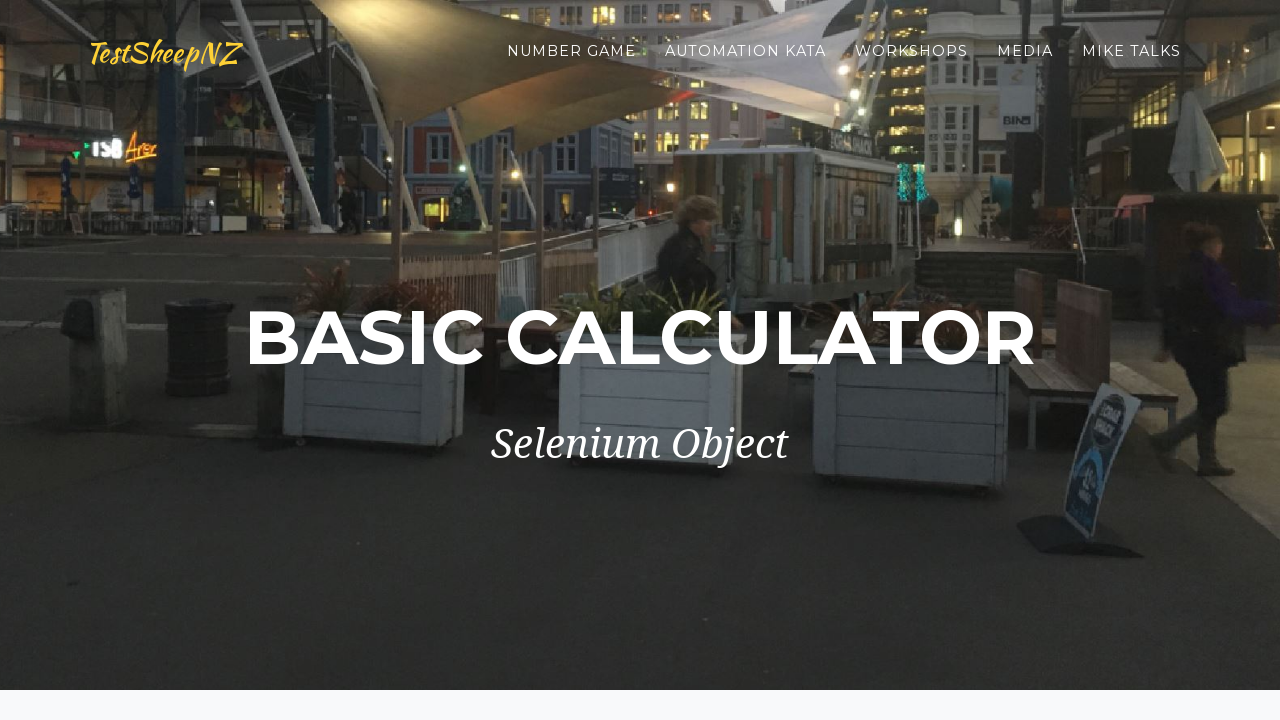

Entered first number: 7 on #number1Field
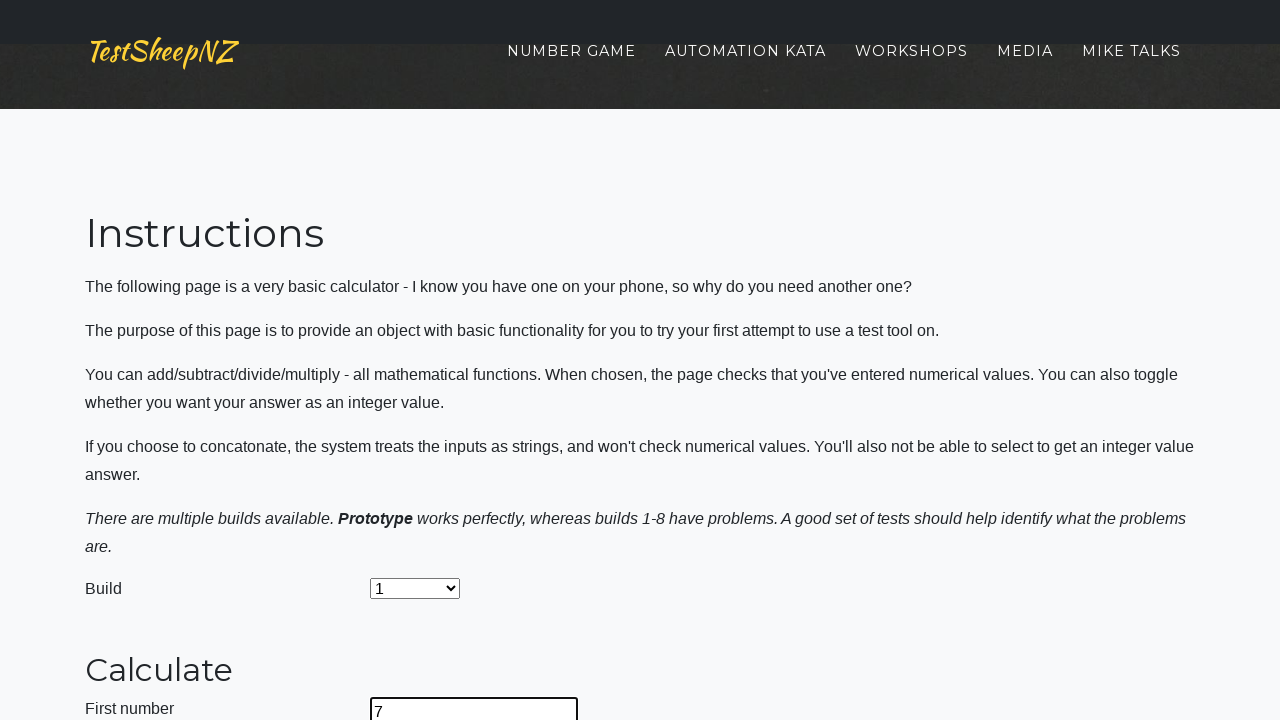

Entered second number: 4 on #number2Field
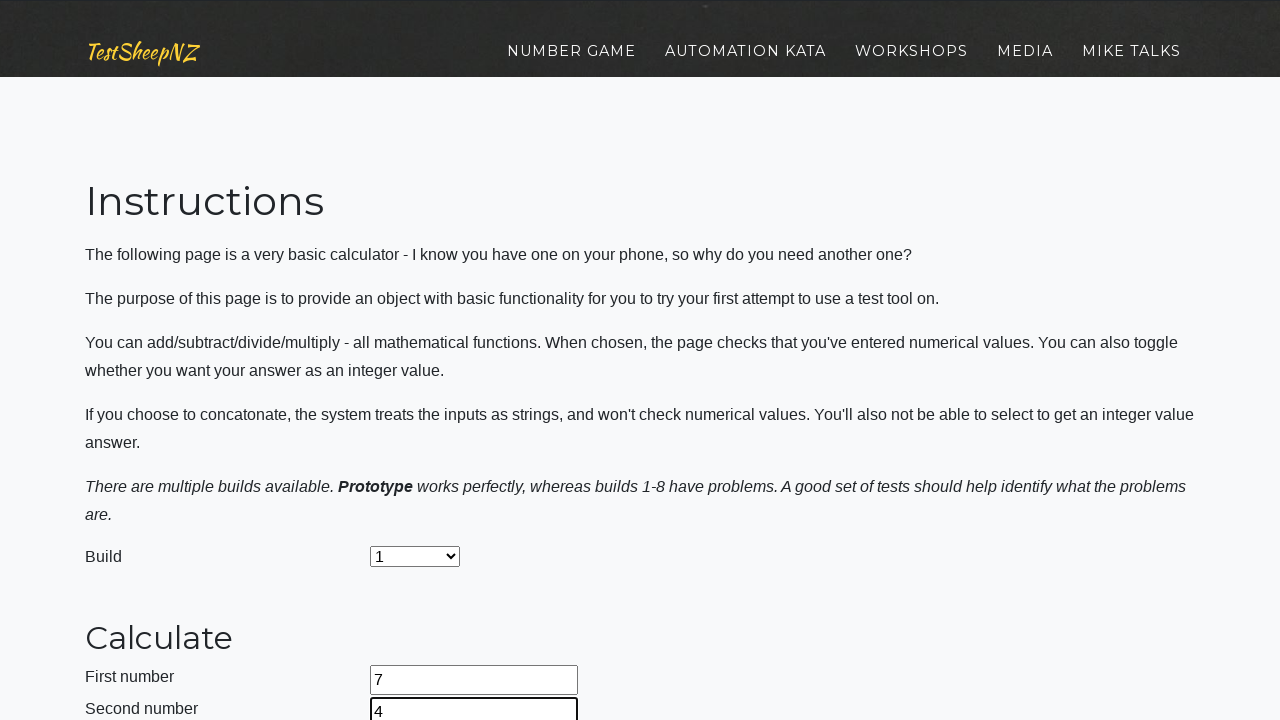

Clicked calculate button at (422, 361) on #calculateButton
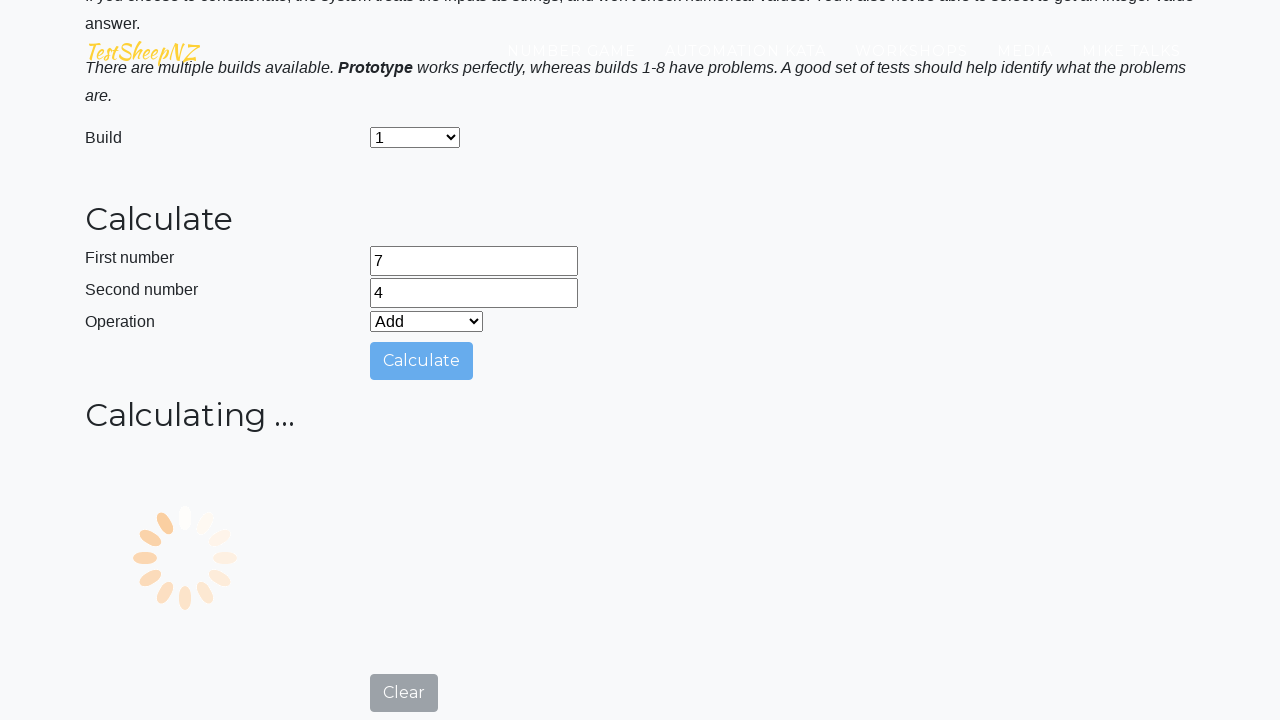

Verified that answer field displays 11 (7+4=11)
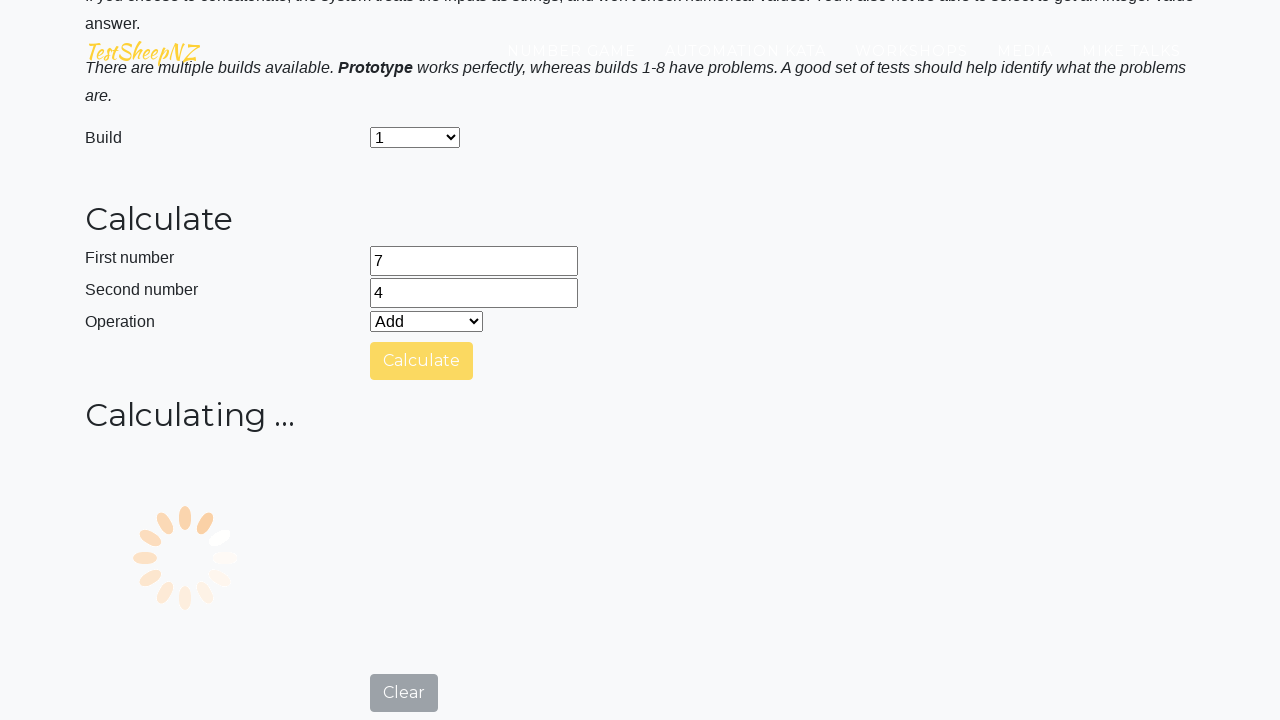

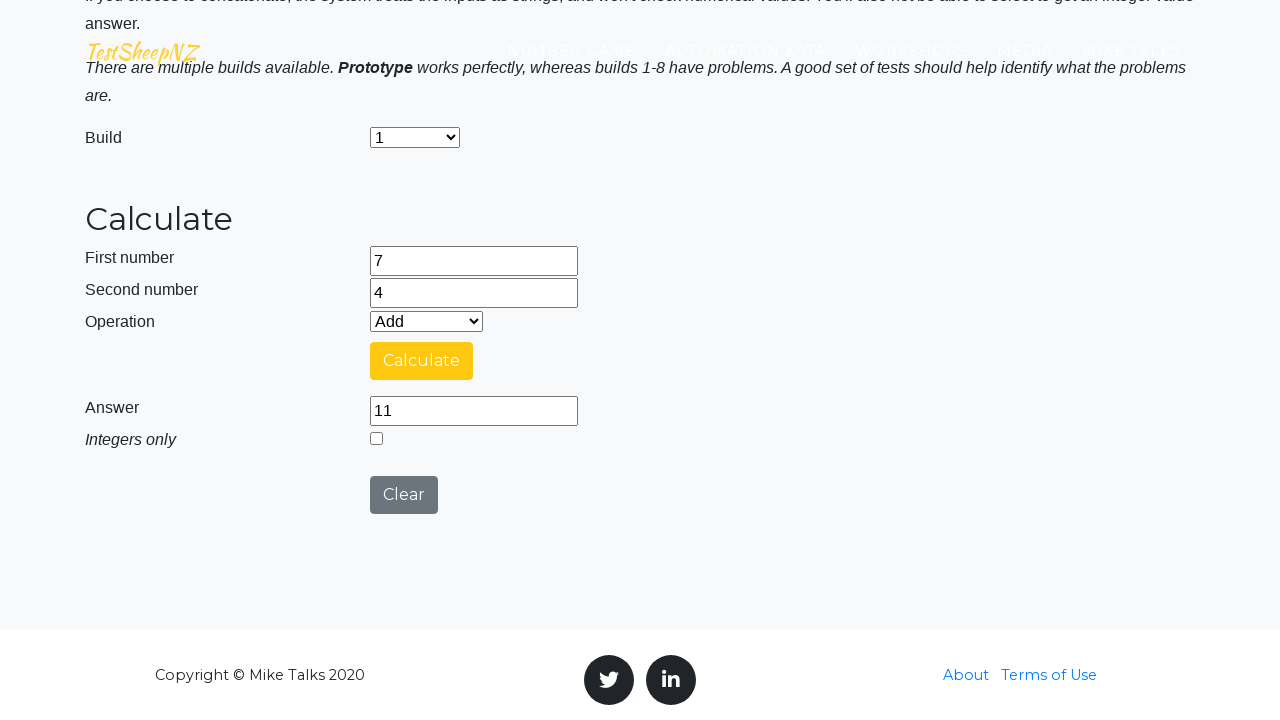